Tests the feedback form submission in the Ideas section by filling out name, email, subject, and message fields, then verifying a success message is displayed.

Starting URL: https://sibur.digital/ideas

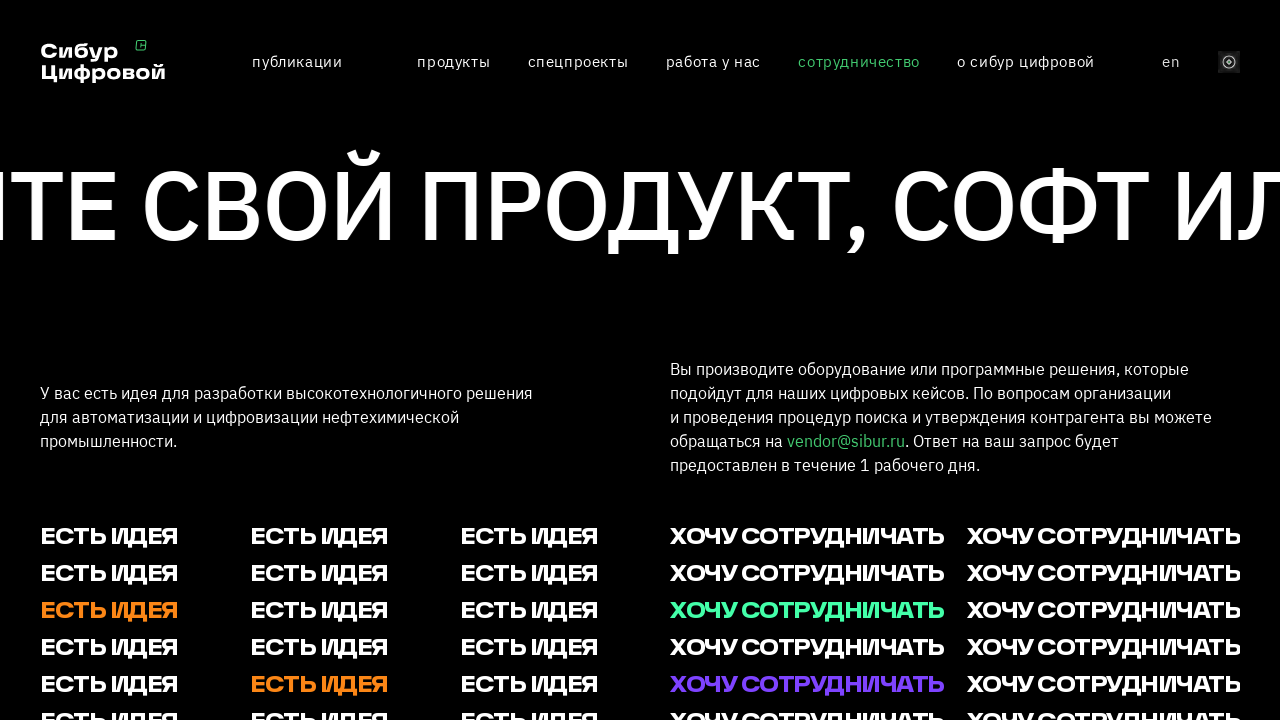

Clicked on the Ideas section tab at (325, 387) on .page-ideas__type_ideas
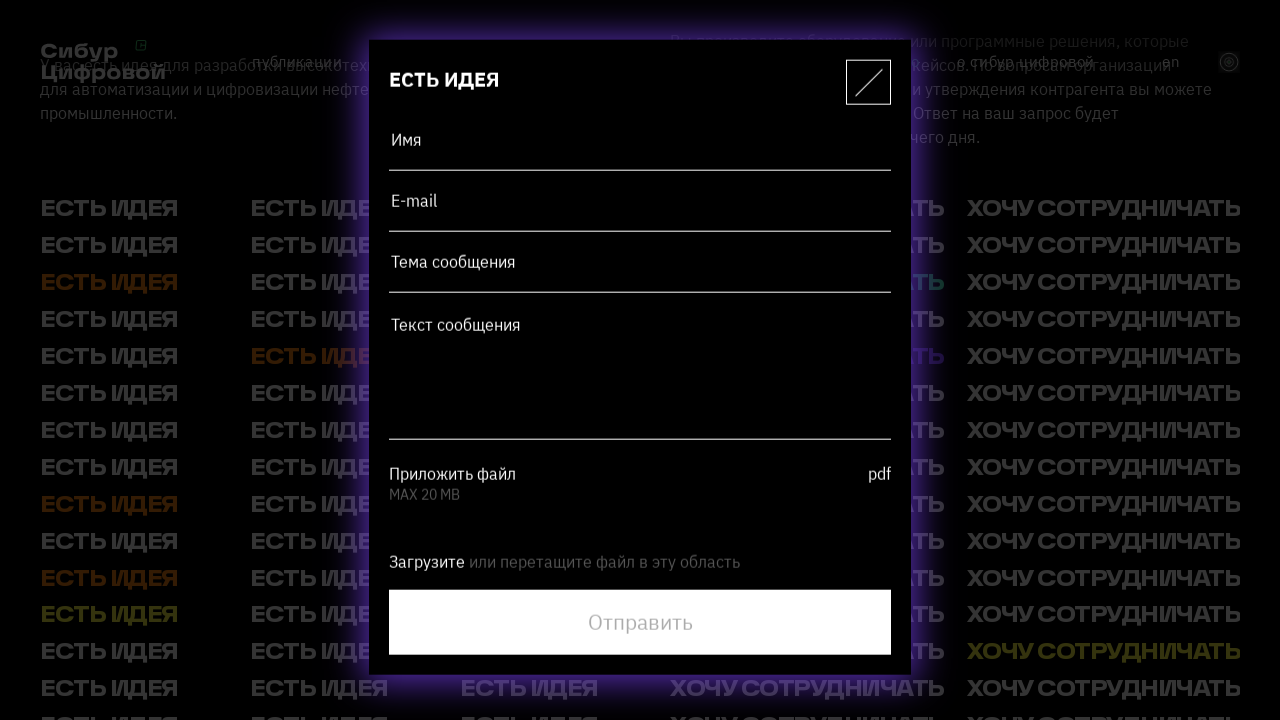

Filled in name field with 'Test' on [placeholder='Имя']
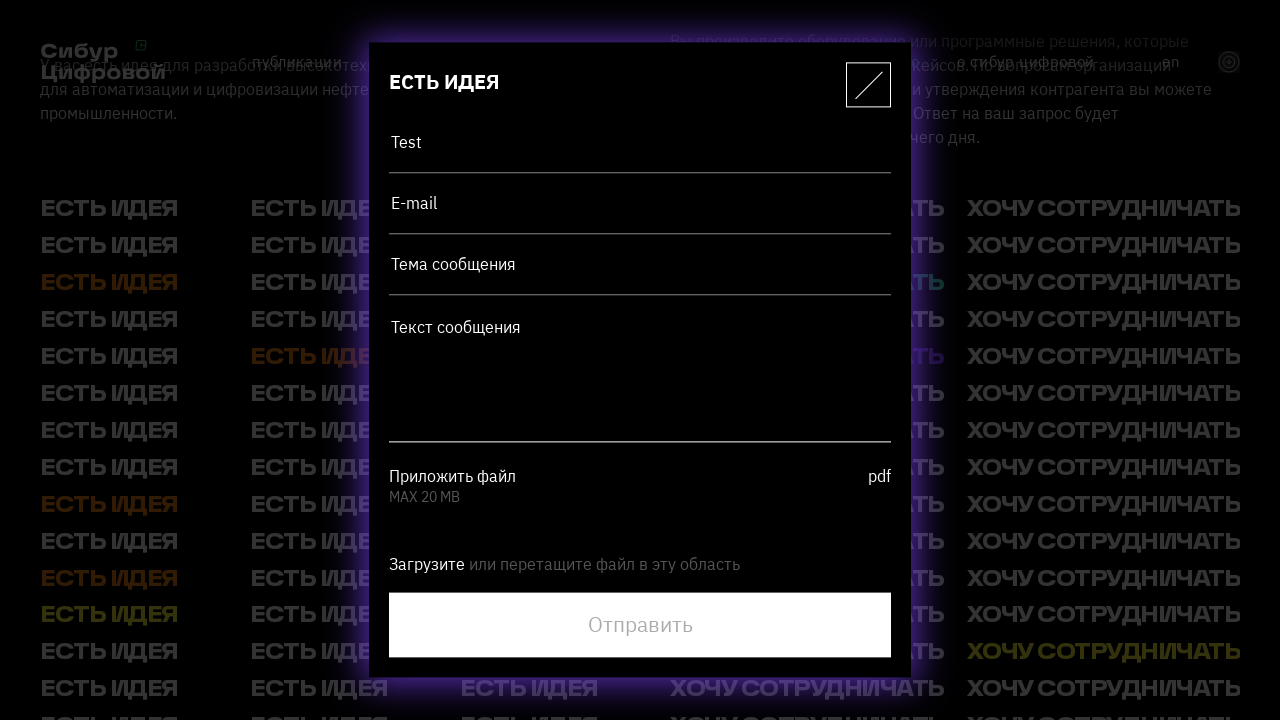

Filled in email field with 'test@test.com' on [placeholder='E-mail']
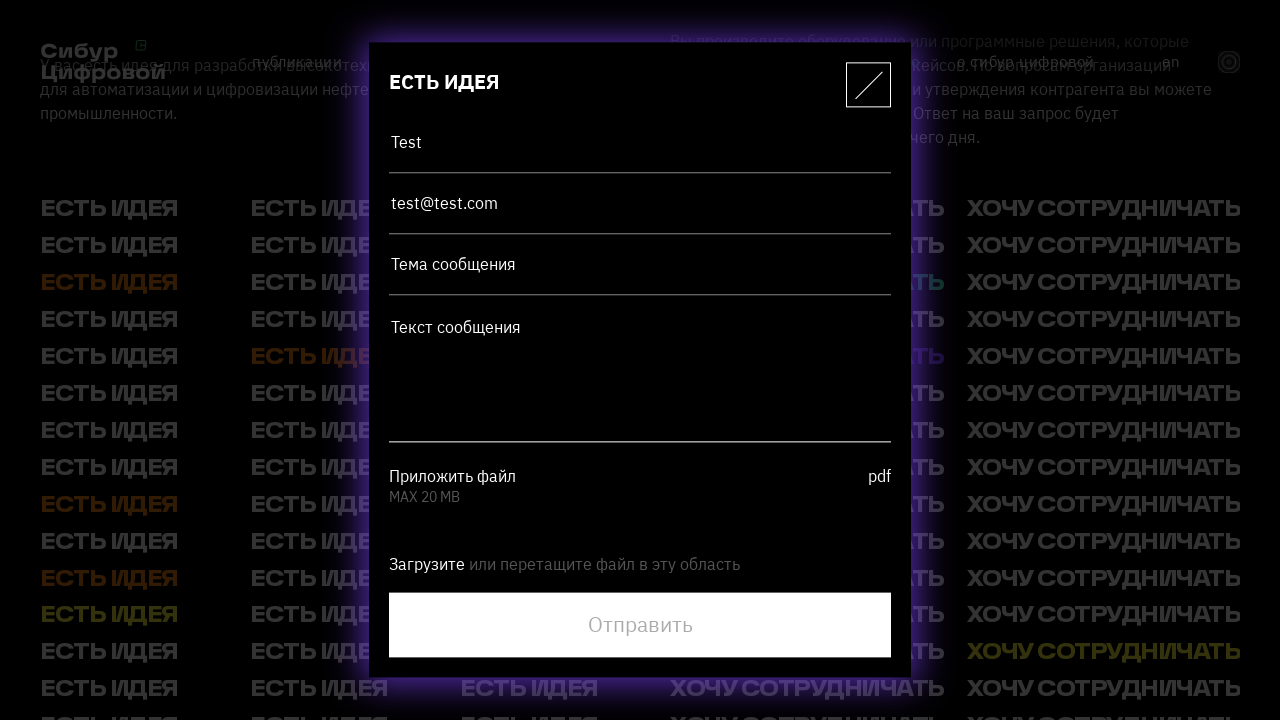

Filled in subject field with 'Attention' on [placeholder='Тема сообщения']
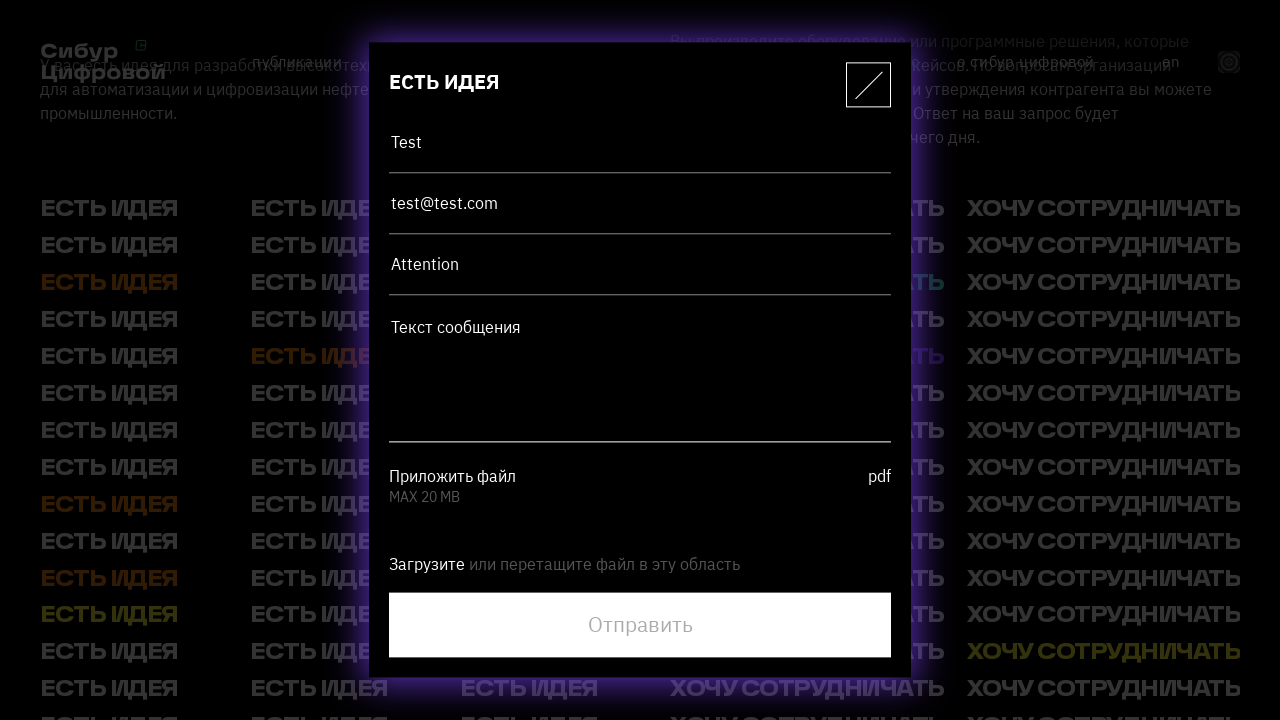

Filled in message field with 'I have a Lot of Ideas' on [placeholder='Текст сообщения']
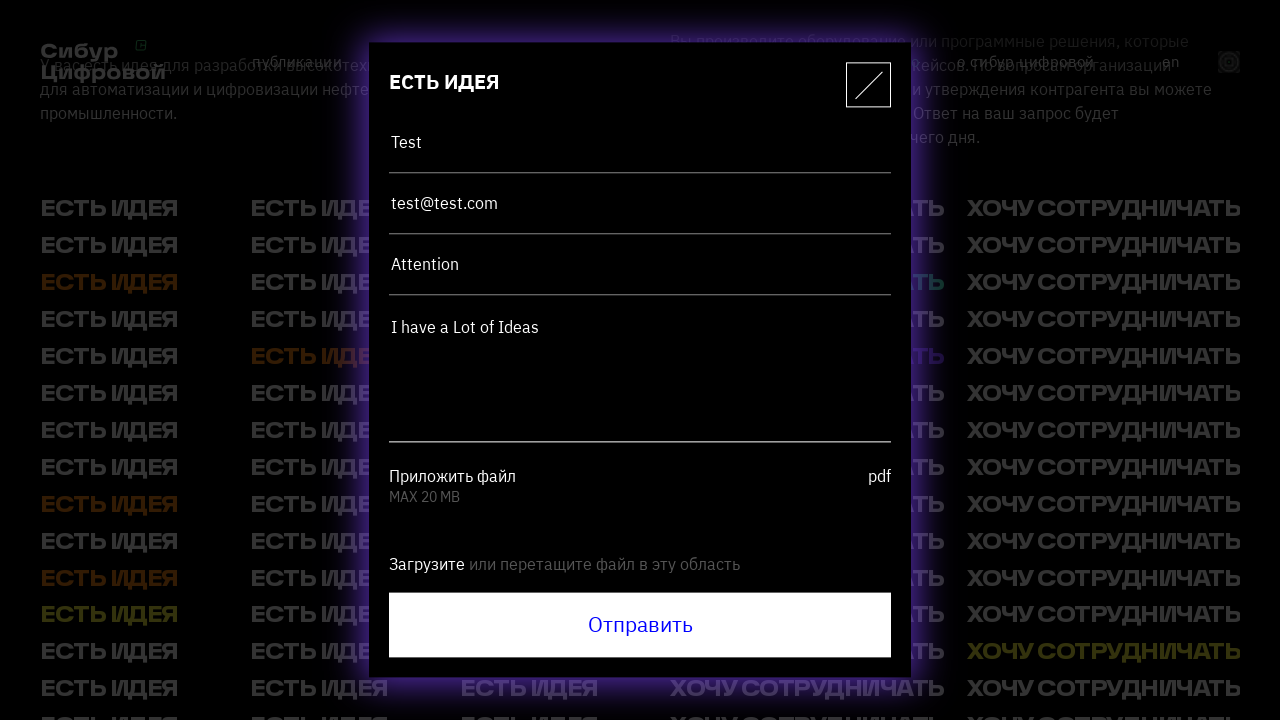

Pressed Enter to submit the feedback form on [type='submit']
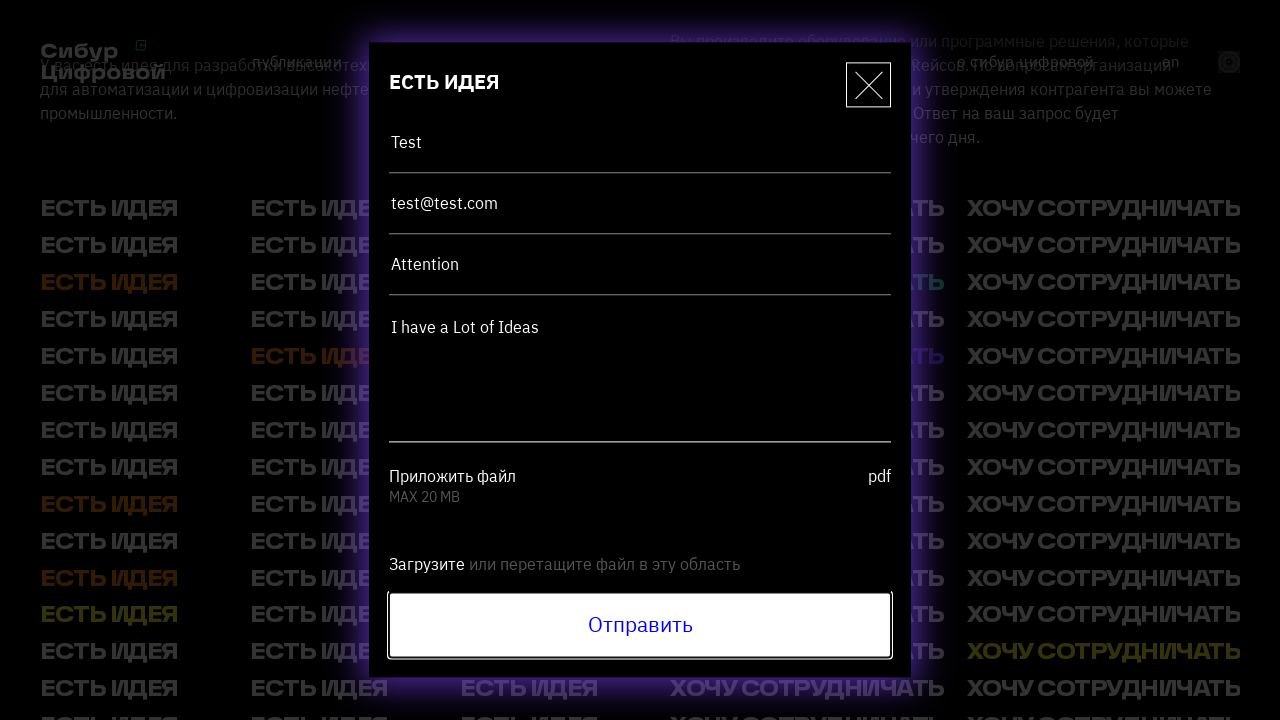

Verified success message container is displayed
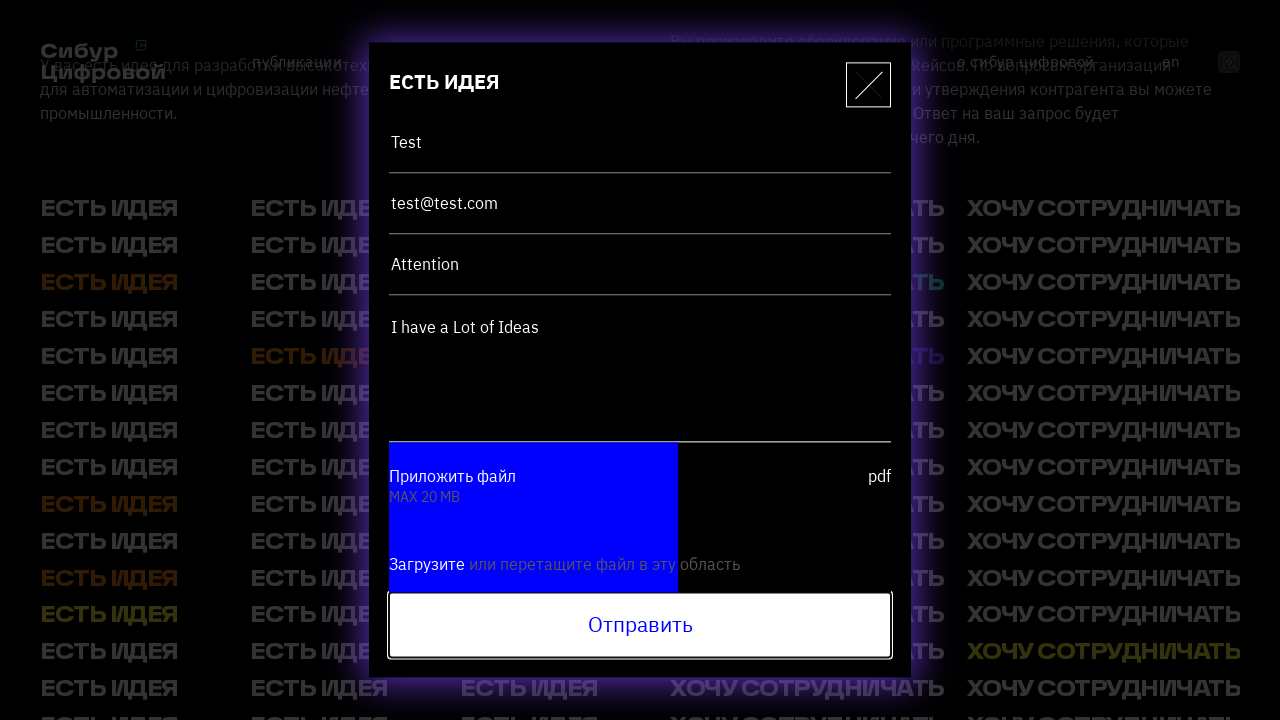

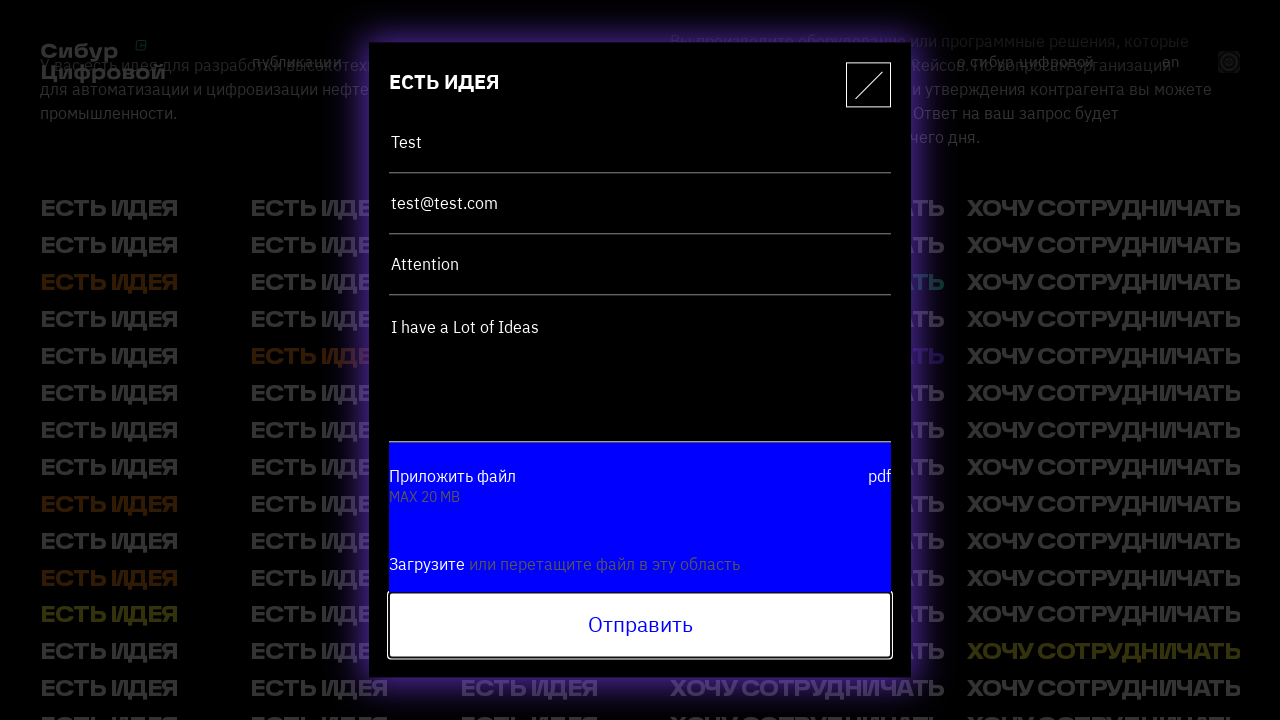